Tests basic e-commerce site interaction by clicking on the cart button, viewing the sub-total cell, and closing the cart modal

Starting URL: https://ecommerce-playground.lambdatest.io/

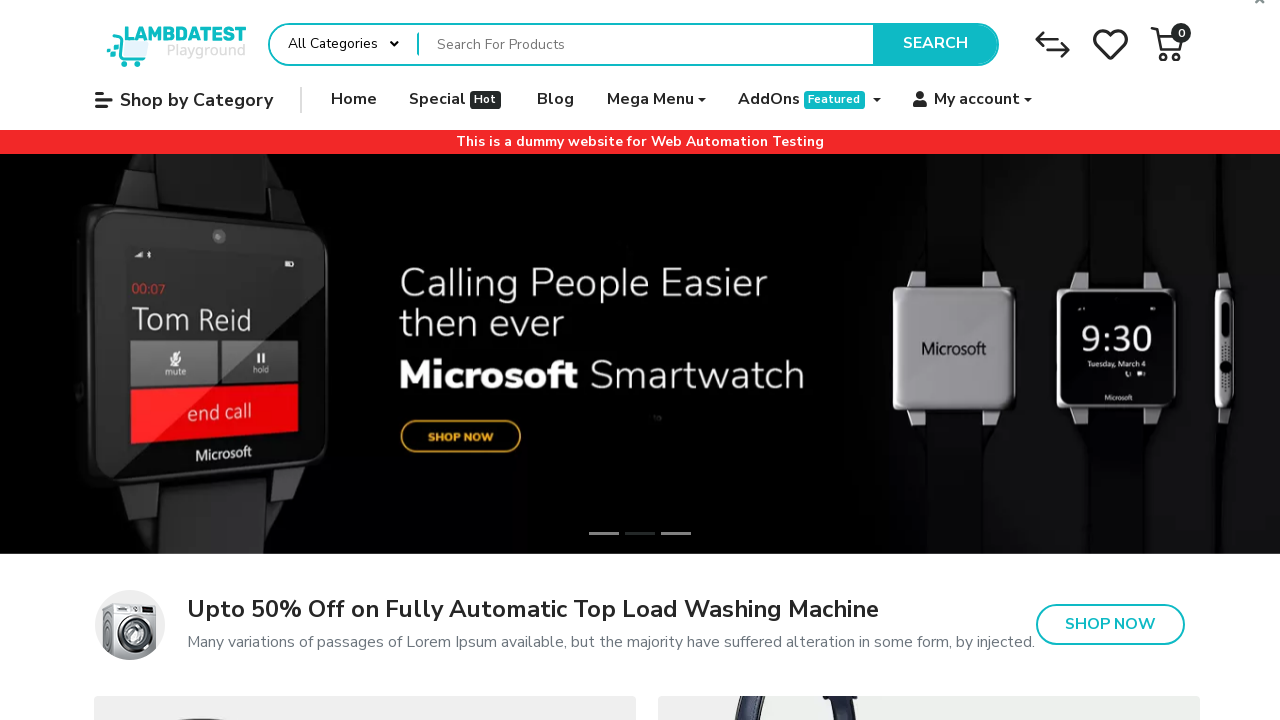

Clicked cart button showing 0 items at (1168, 44) on internal:role=button[name="0"i]
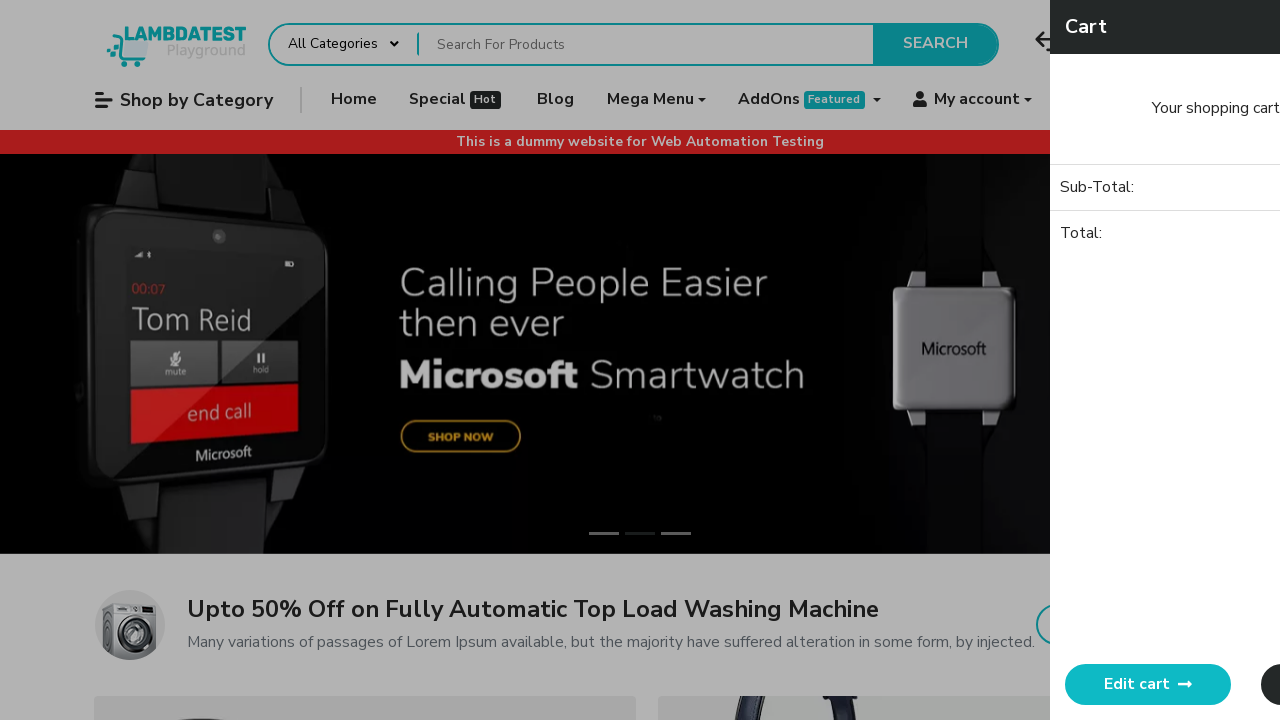

Clicked Sub-Total cell to view cart details at (1001, 187) on internal:role=cell[name="Sub-Total:"i]
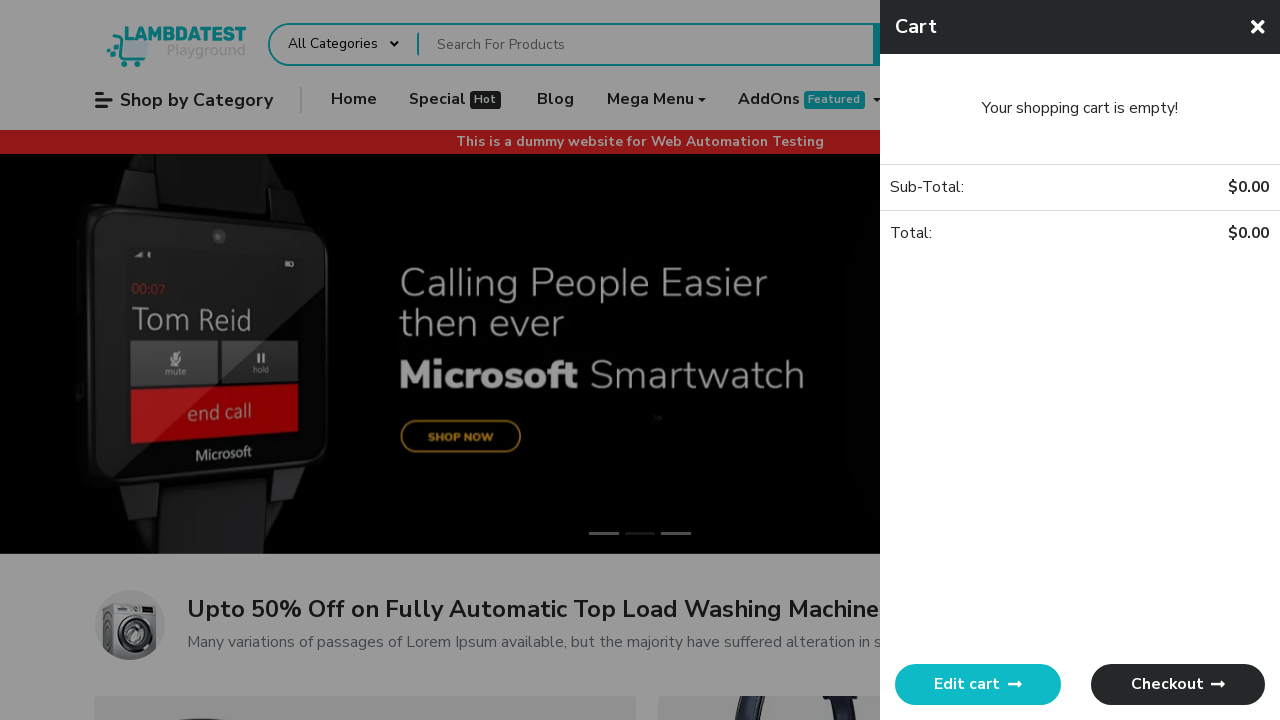

Closed the cart modal at (1258, 27) on internal:role=heading[name="Cart close"i] >> internal:label="close"i
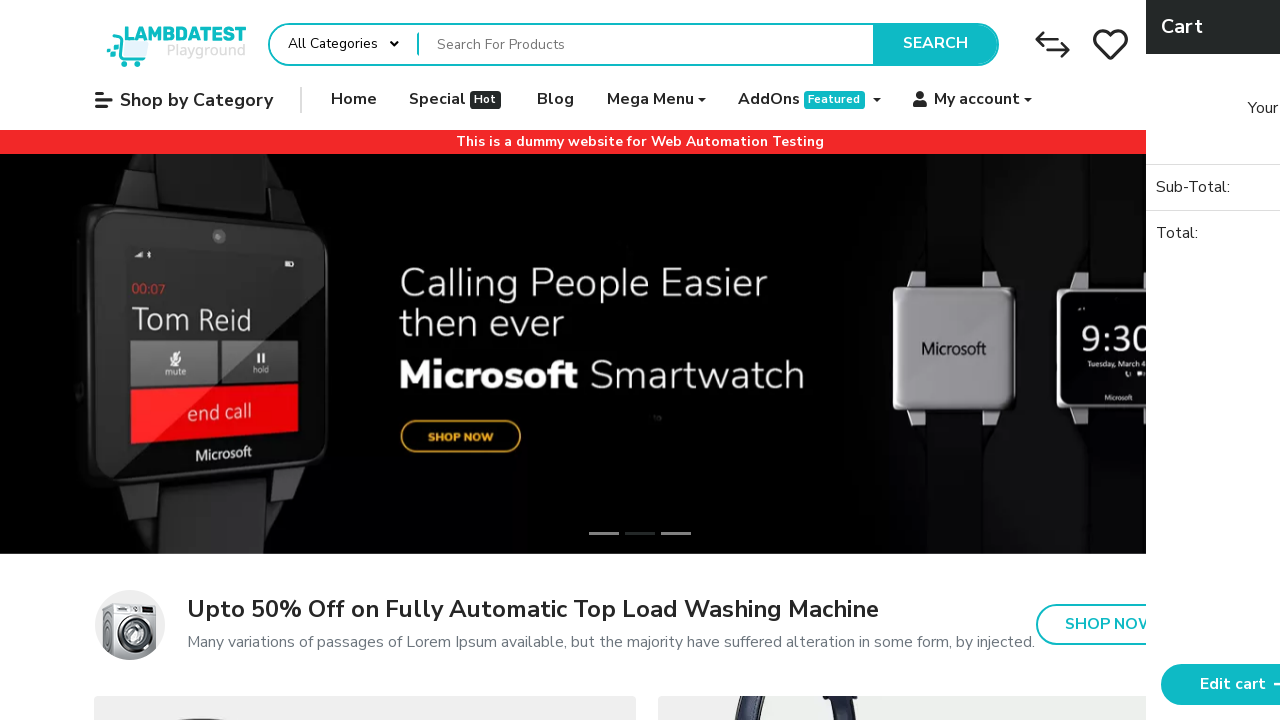

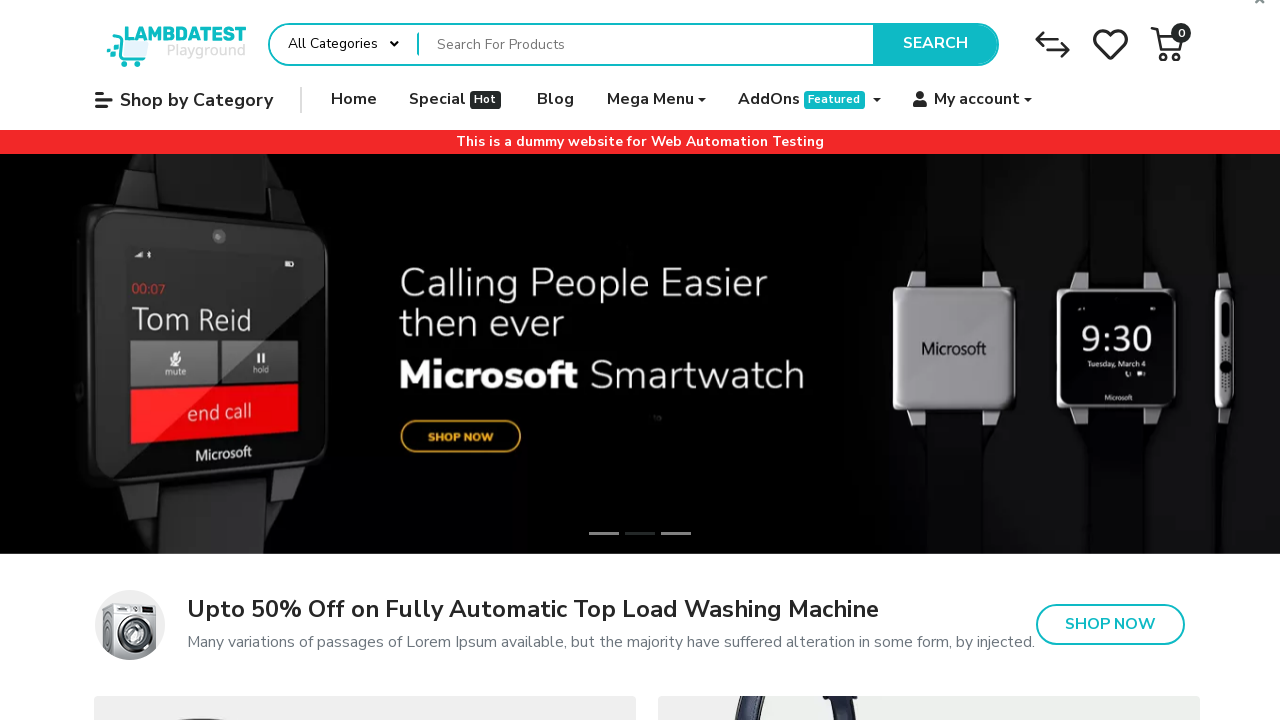